Tests checkbox functionality on a TestCafe example page by checking multiple feature checkboxes and verifying the final checkbox state

Starting URL: https://devexpress.github.io/testcafe/example/

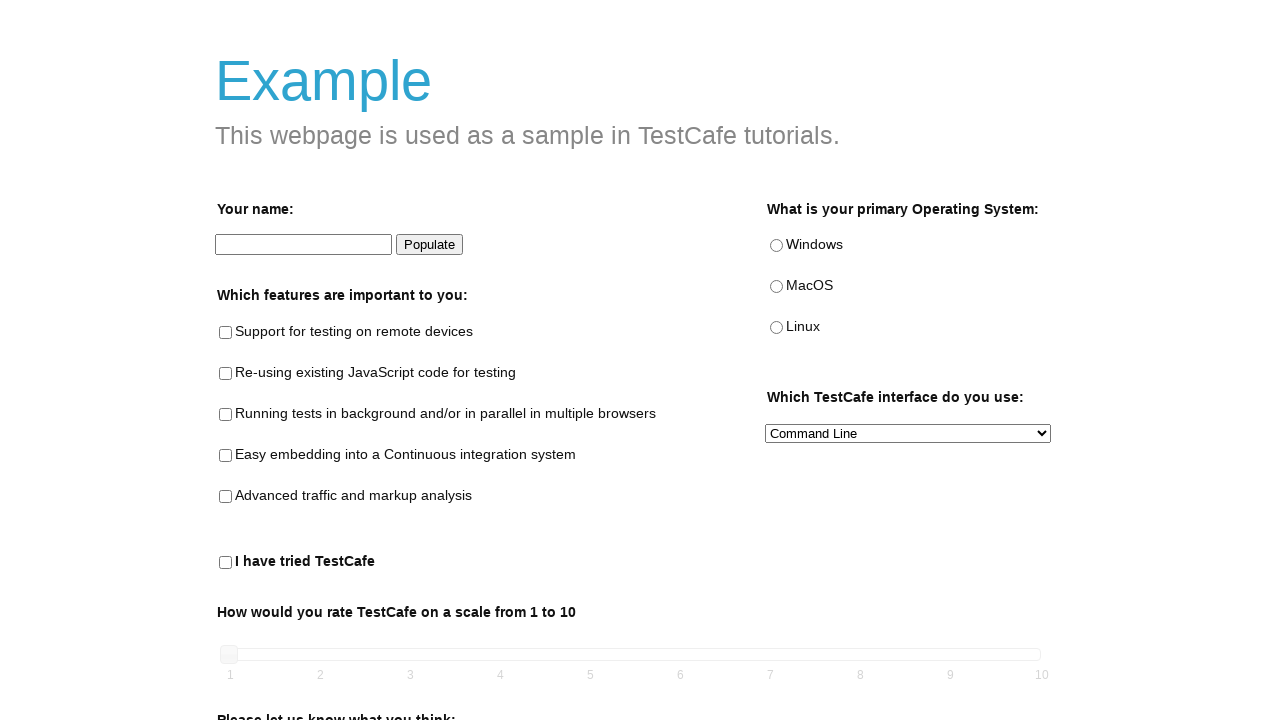

Navigated to TestCafe example page
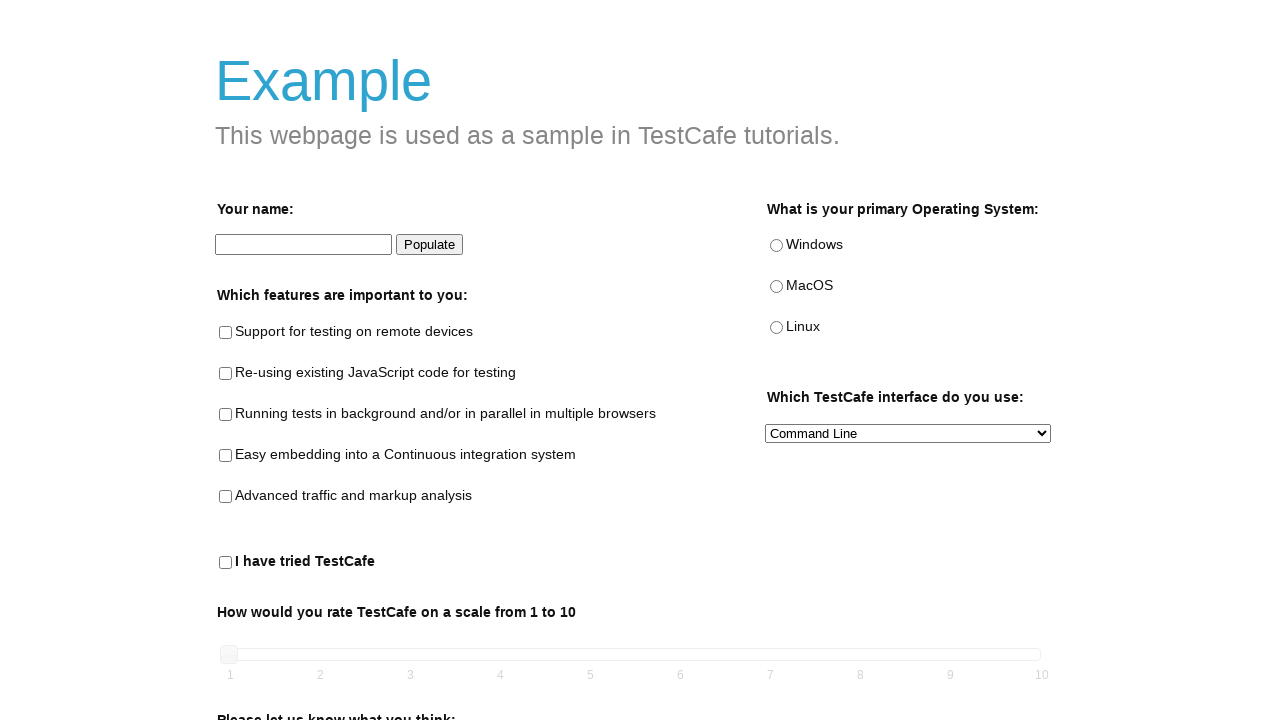

Checked remote testing checkbox at (226, 333) on #remote-testing
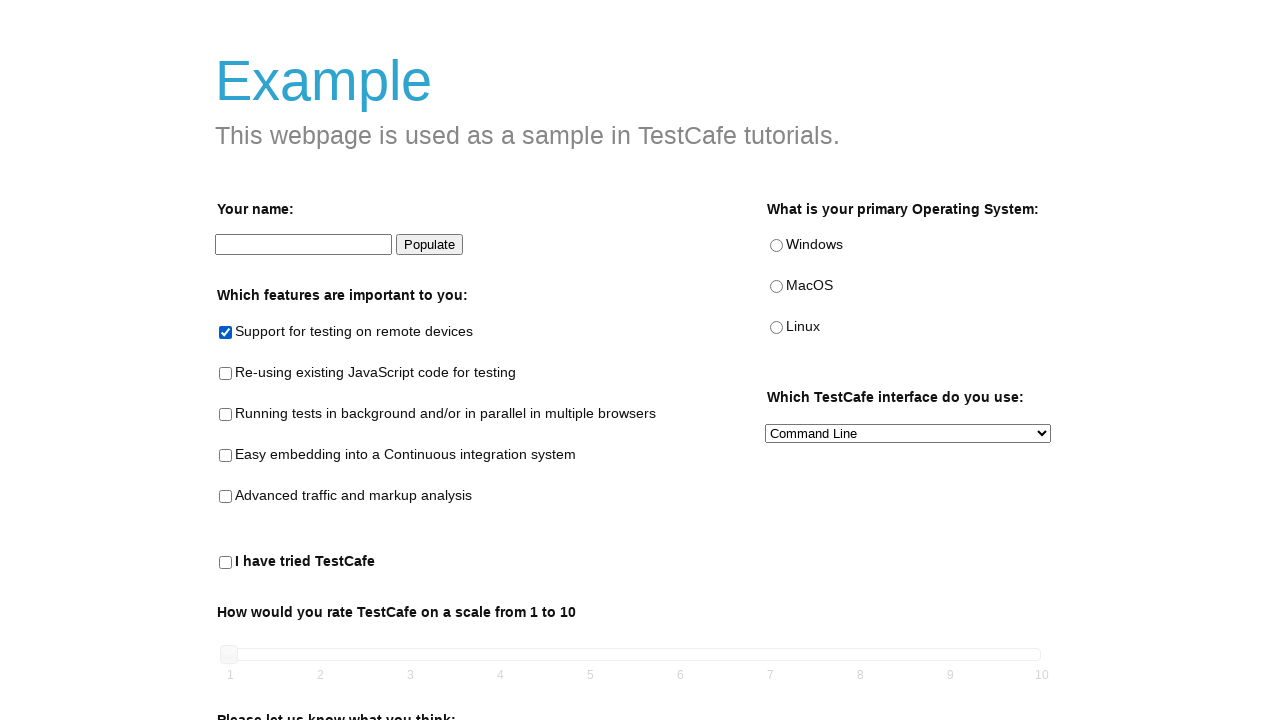

Checked reusing JS code checkbox at (226, 374) on #reusing-js-code
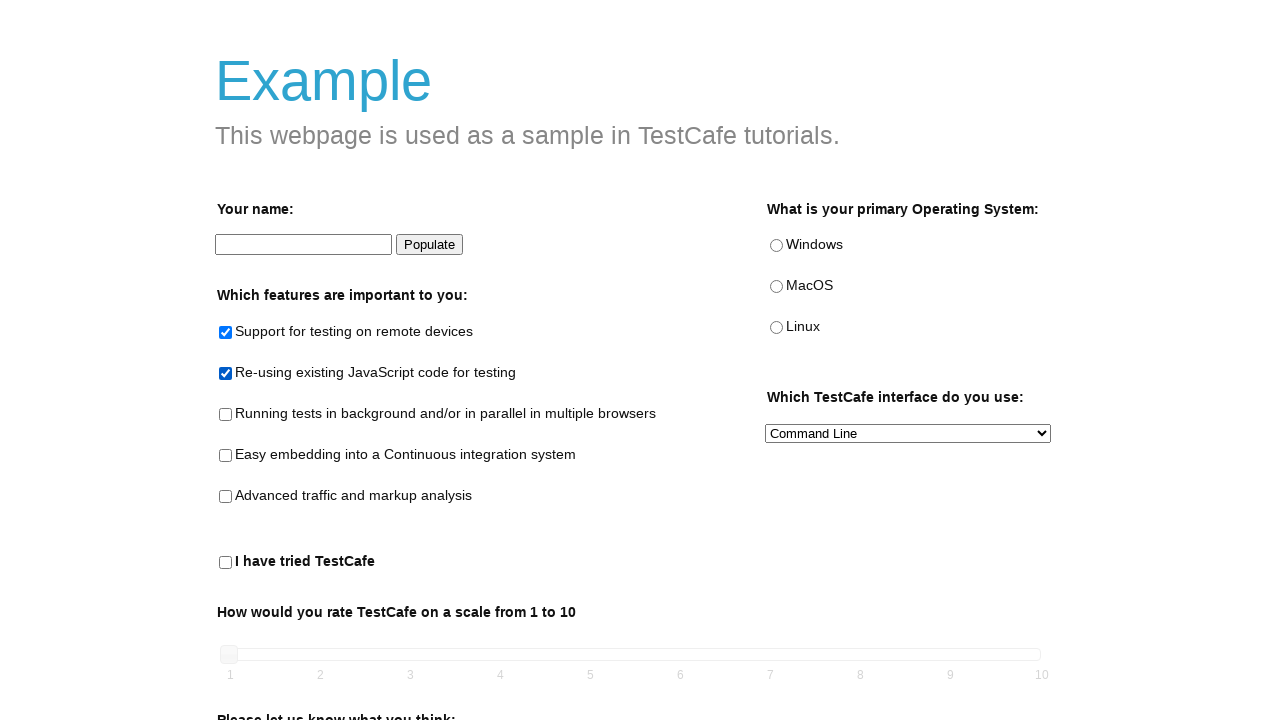

Checked background parallel testing checkbox at (226, 415) on #background-parallel-testing
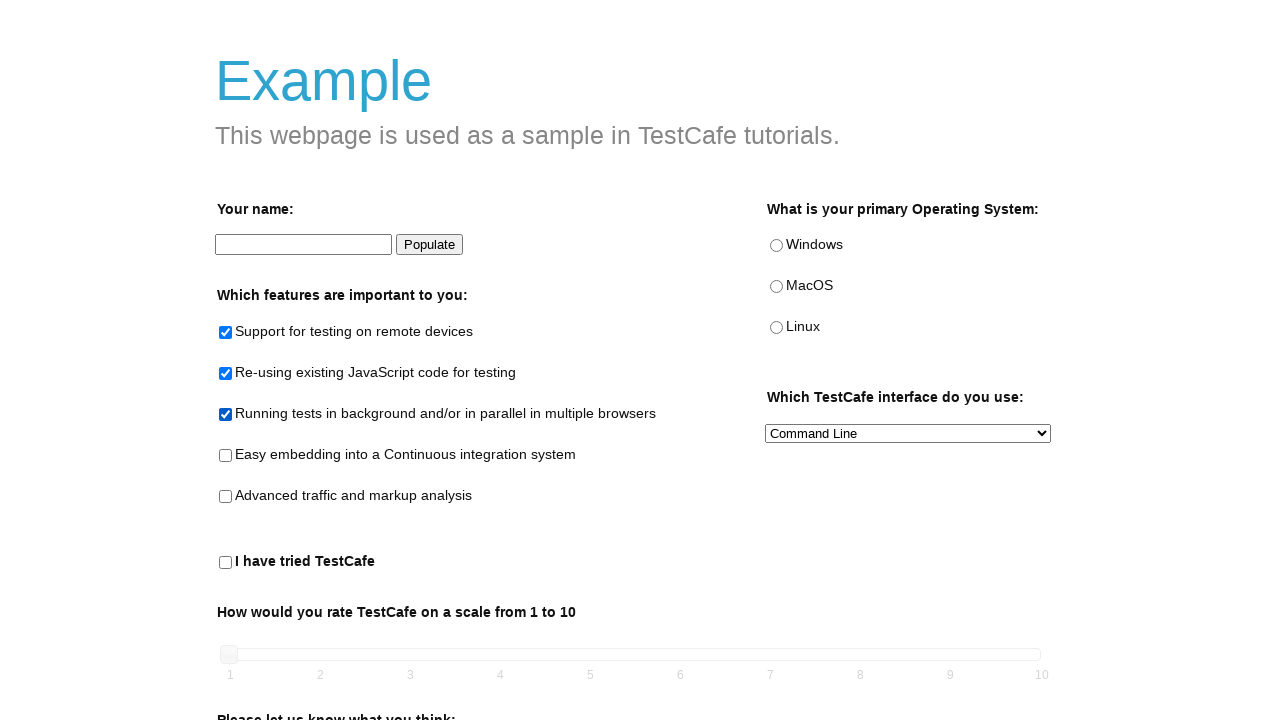

Checked continuous integration embedding checkbox at (226, 456) on #continuous-integration-embedding
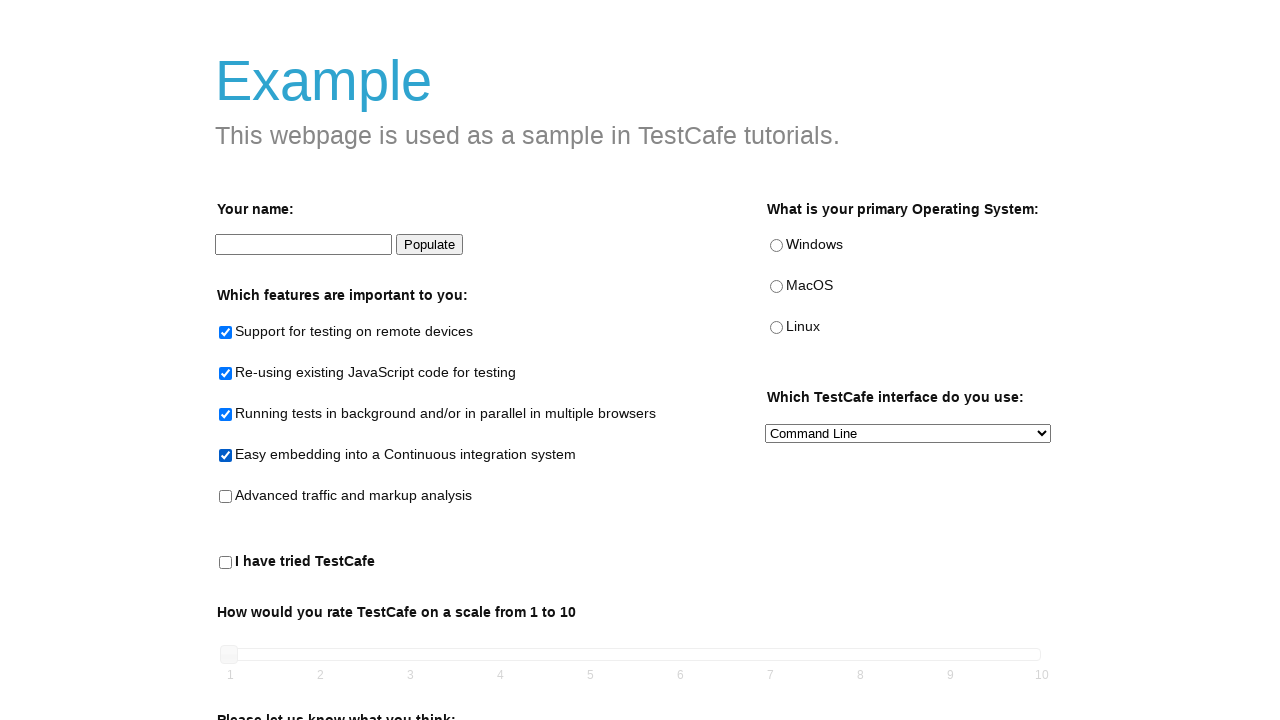

Checked traffic markup analysis checkbox at (226, 497) on #traffic-markup-analysis
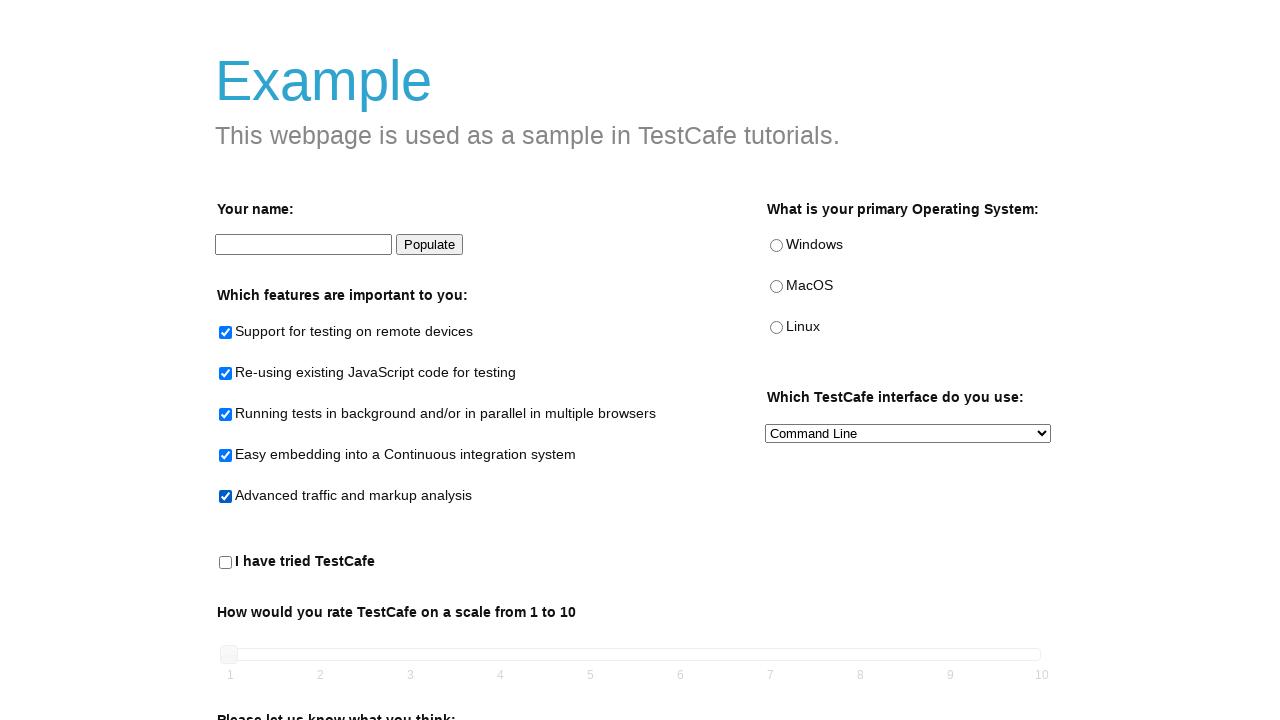

Verified that traffic markup analysis checkbox is checked
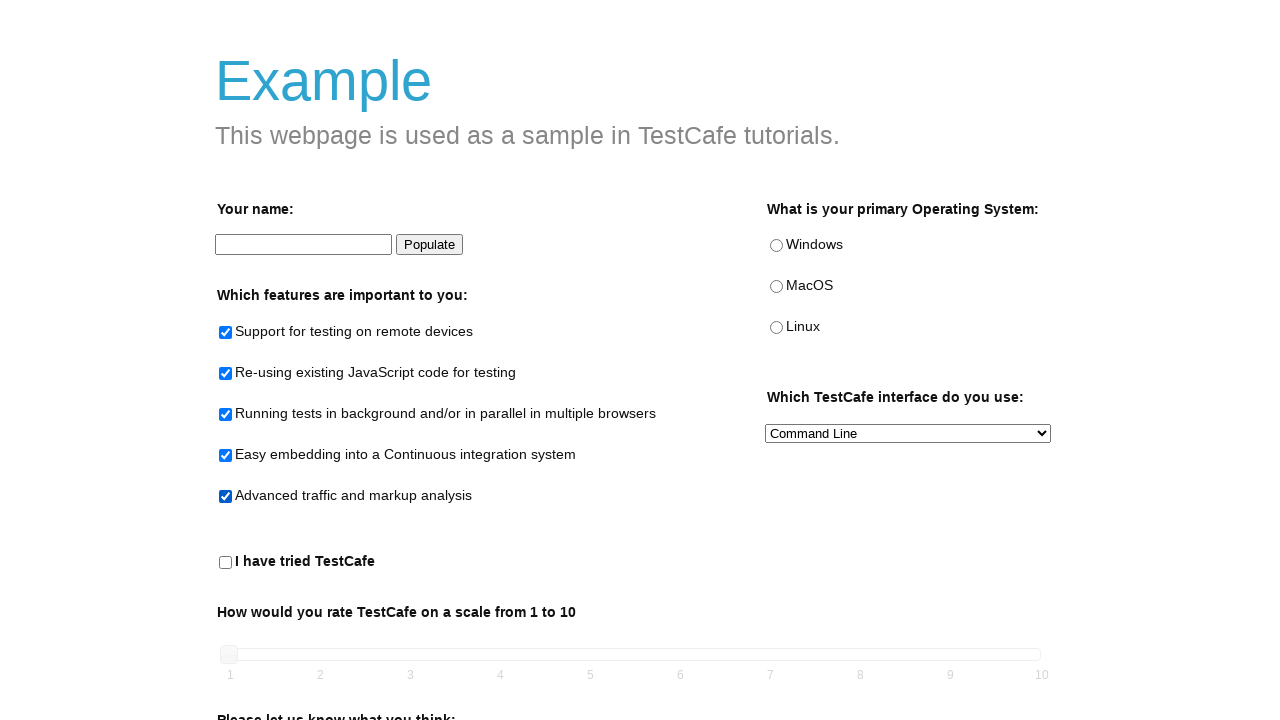

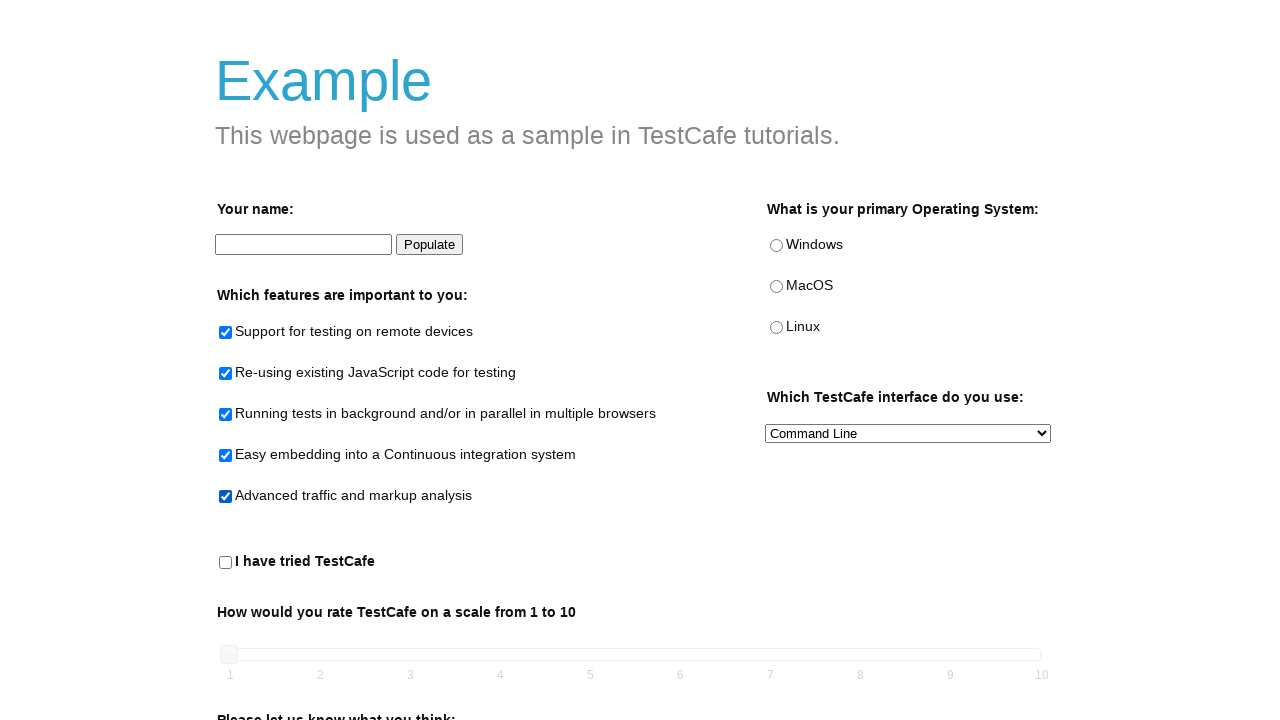